Tests drag and drop functionality on jQuery UI demo page, along with keyboard and mouse interactions

Starting URL: http://jqueryui.com

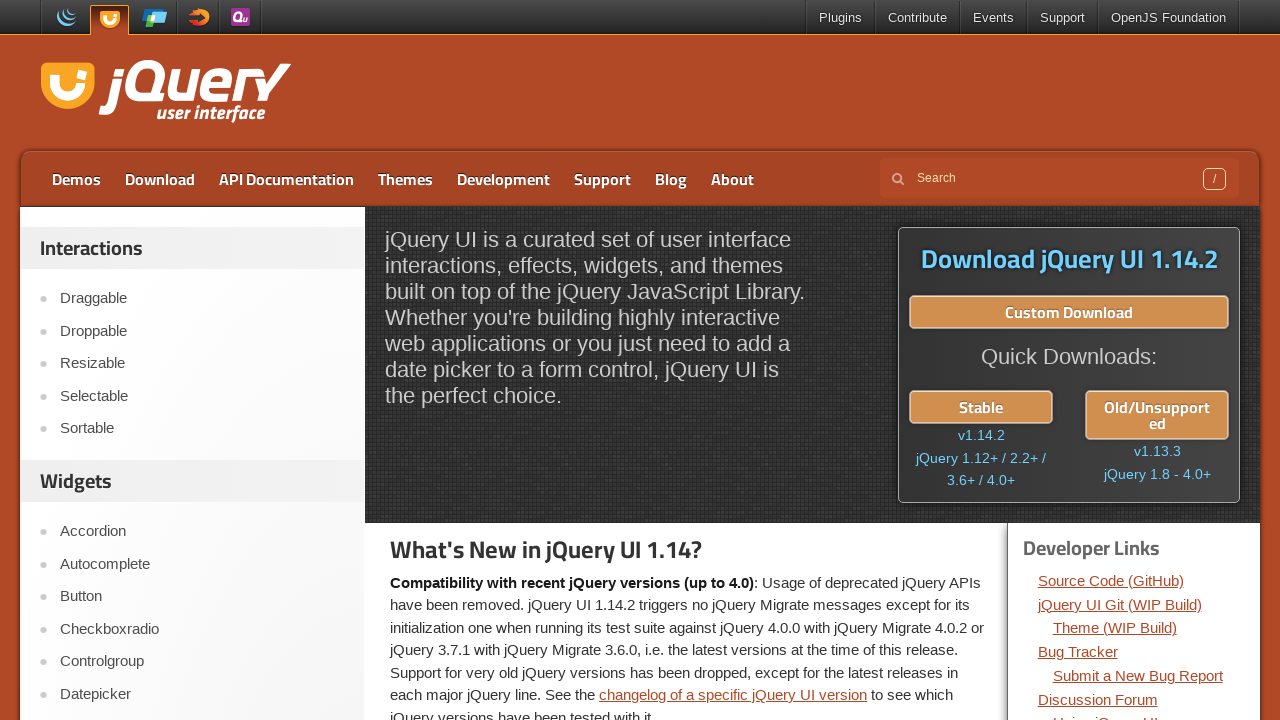

Clicked on Droppable link at (202, 331) on a:text('Droppable')
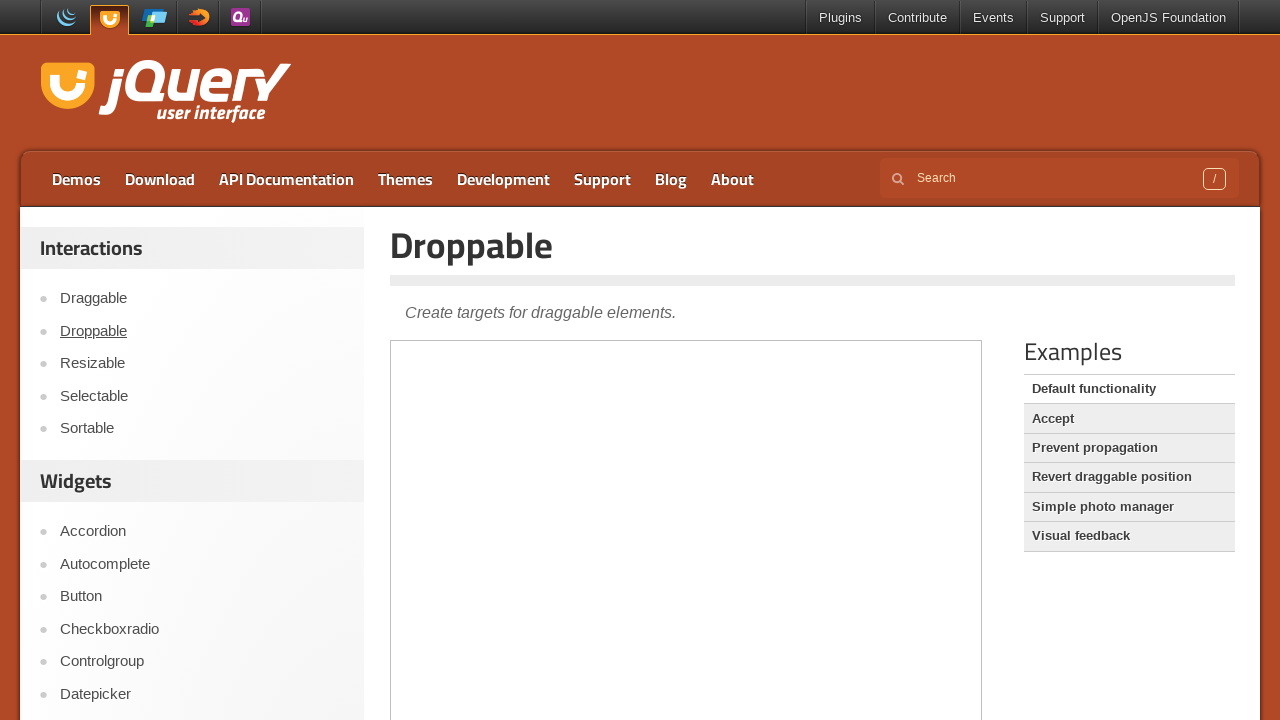

Dragged draggable element to droppable element in iframe at (622, 444)
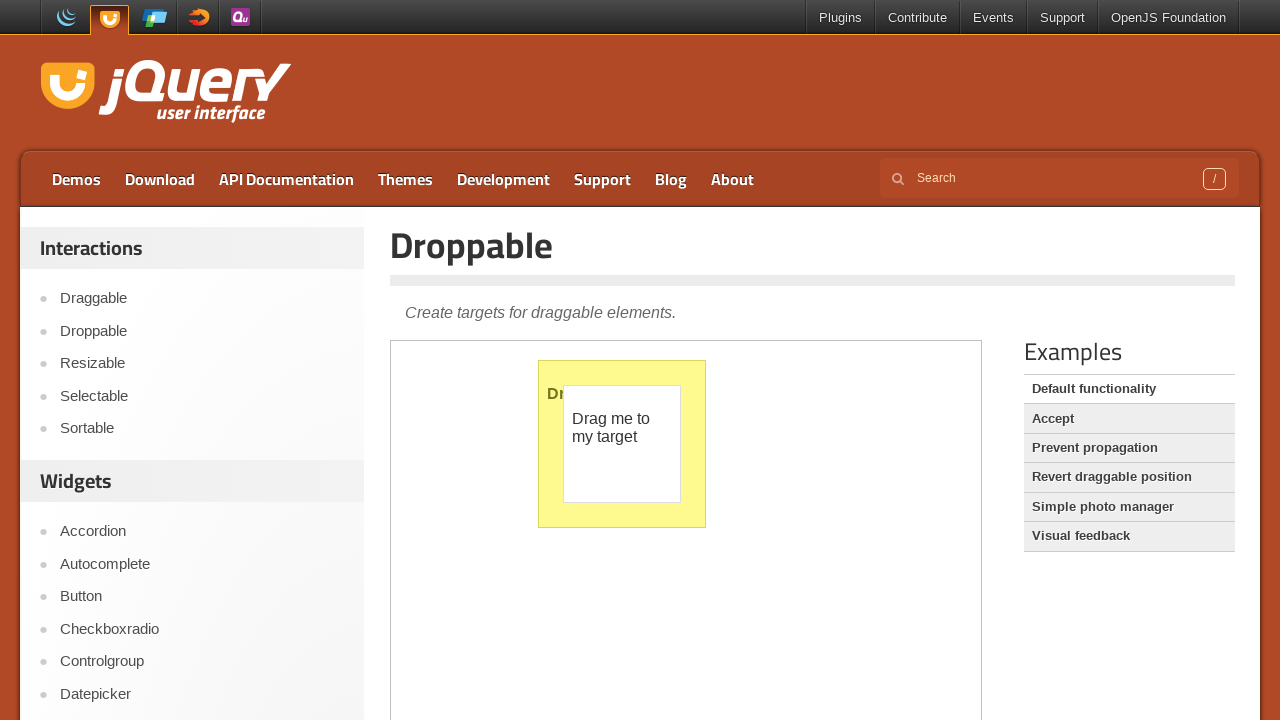

Clicked on Droppable link again at (202, 331) on a:text('Droppable')
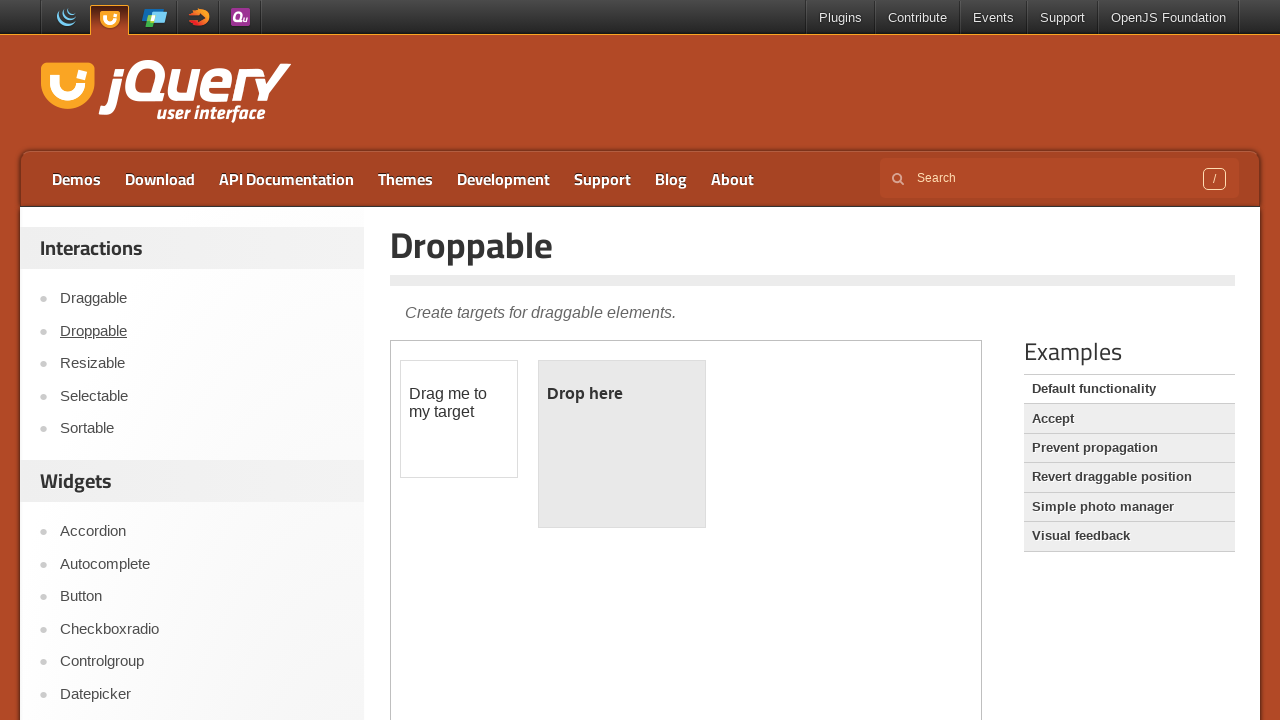

Performed second drag and drop operation in iframe at (622, 444)
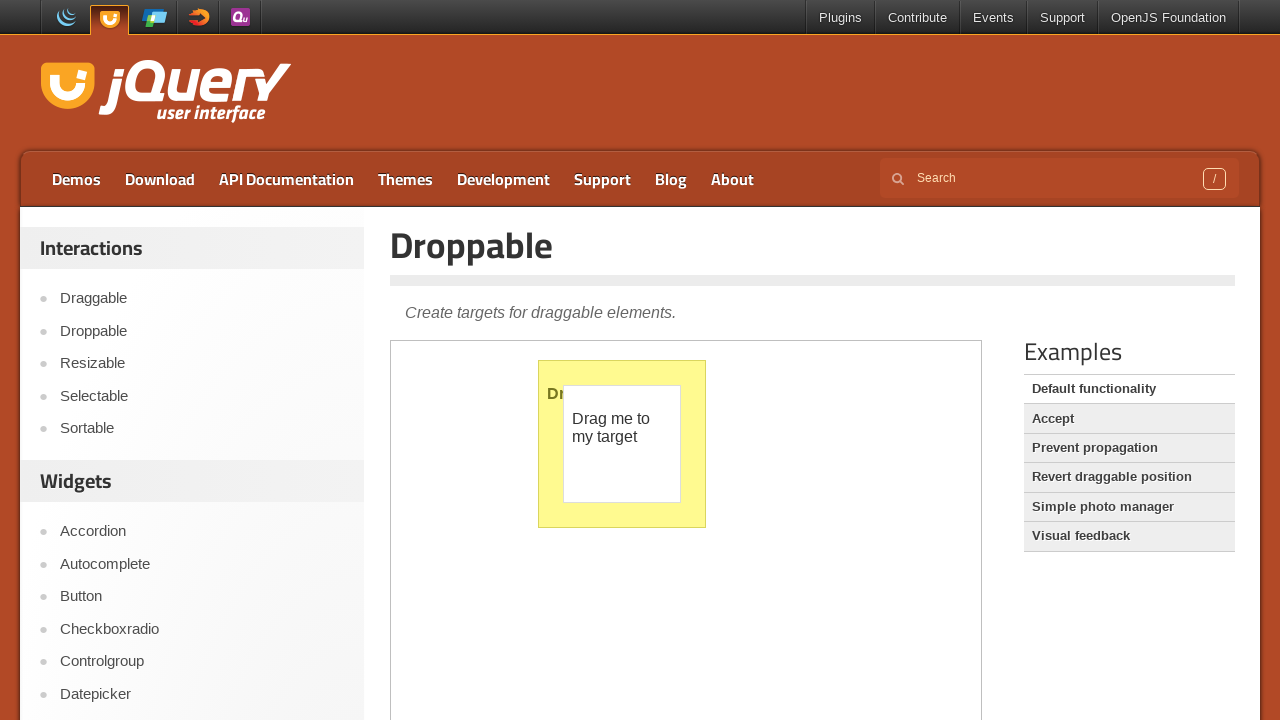

Clicked on search field at (1059, 178) on input[name='s']
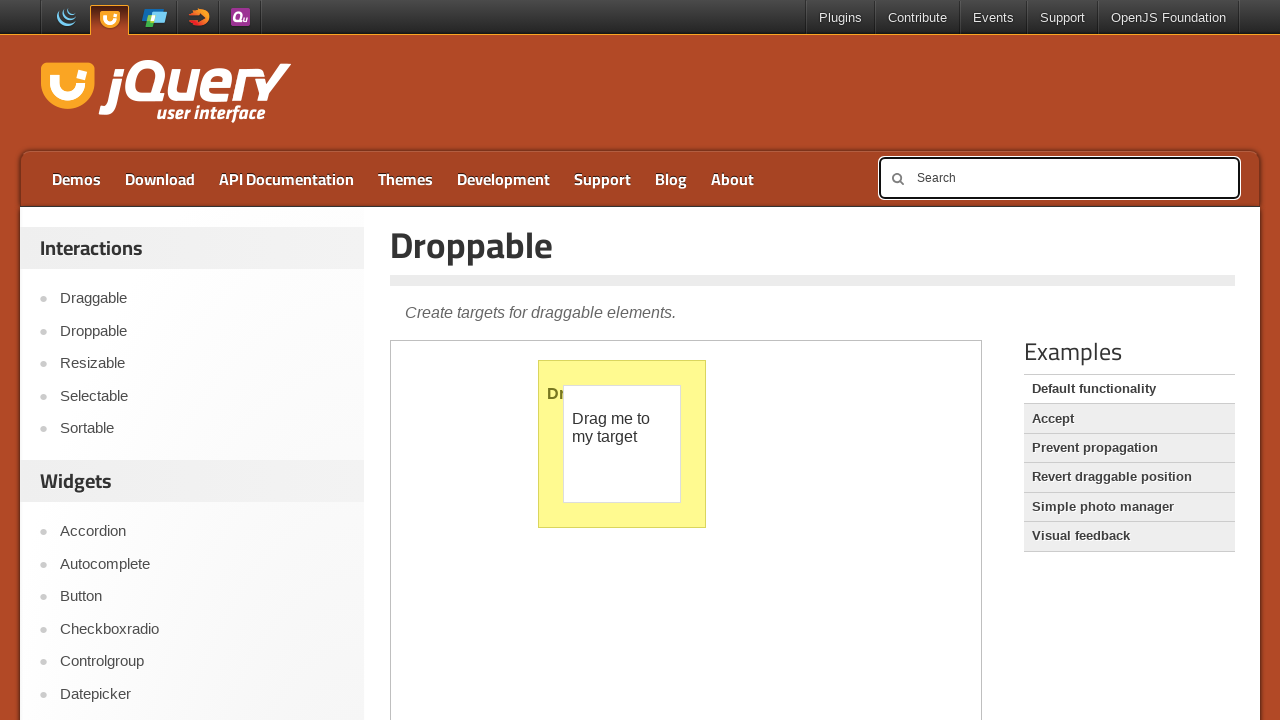

Pressed Shift key down
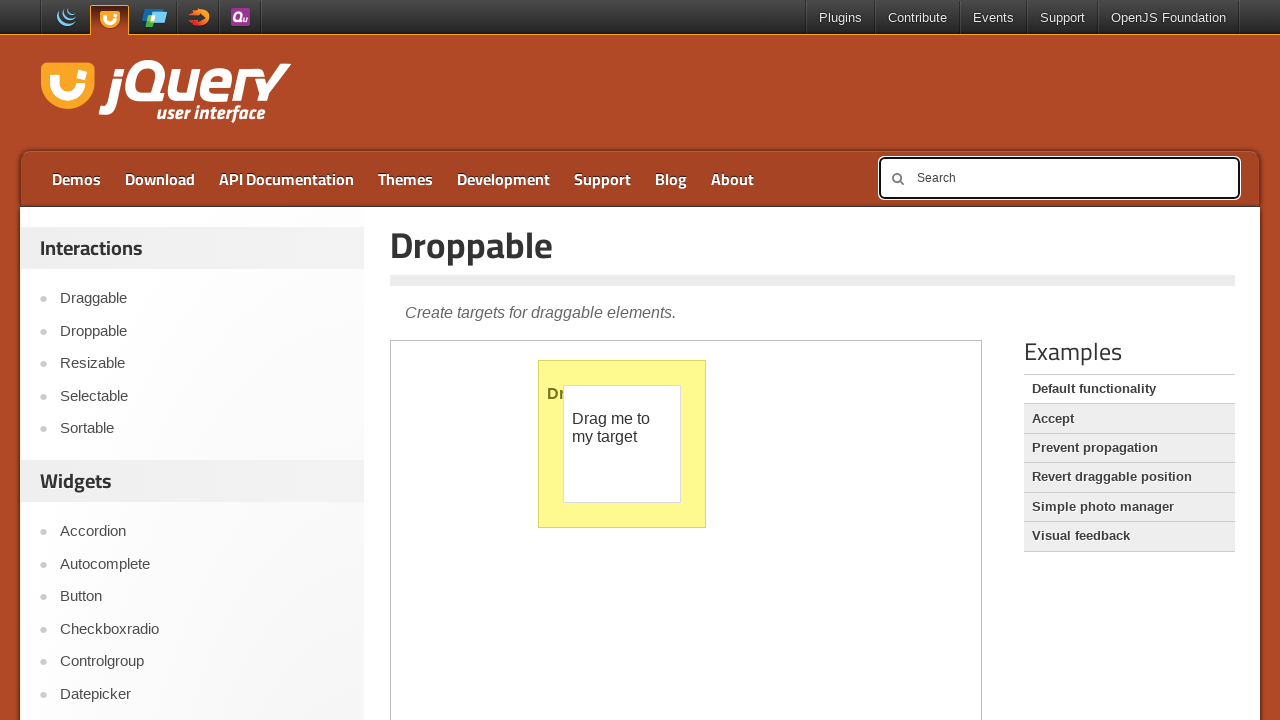

Typed 'hello' with Shift key held
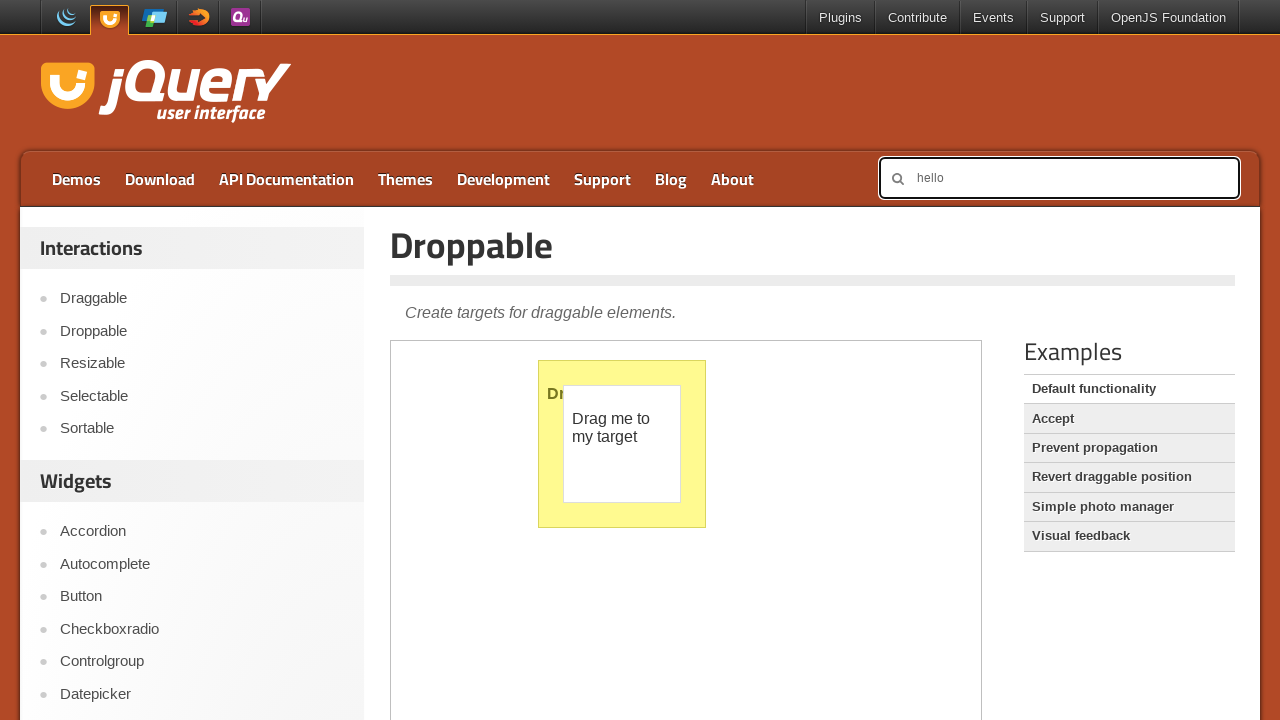

Released Shift key
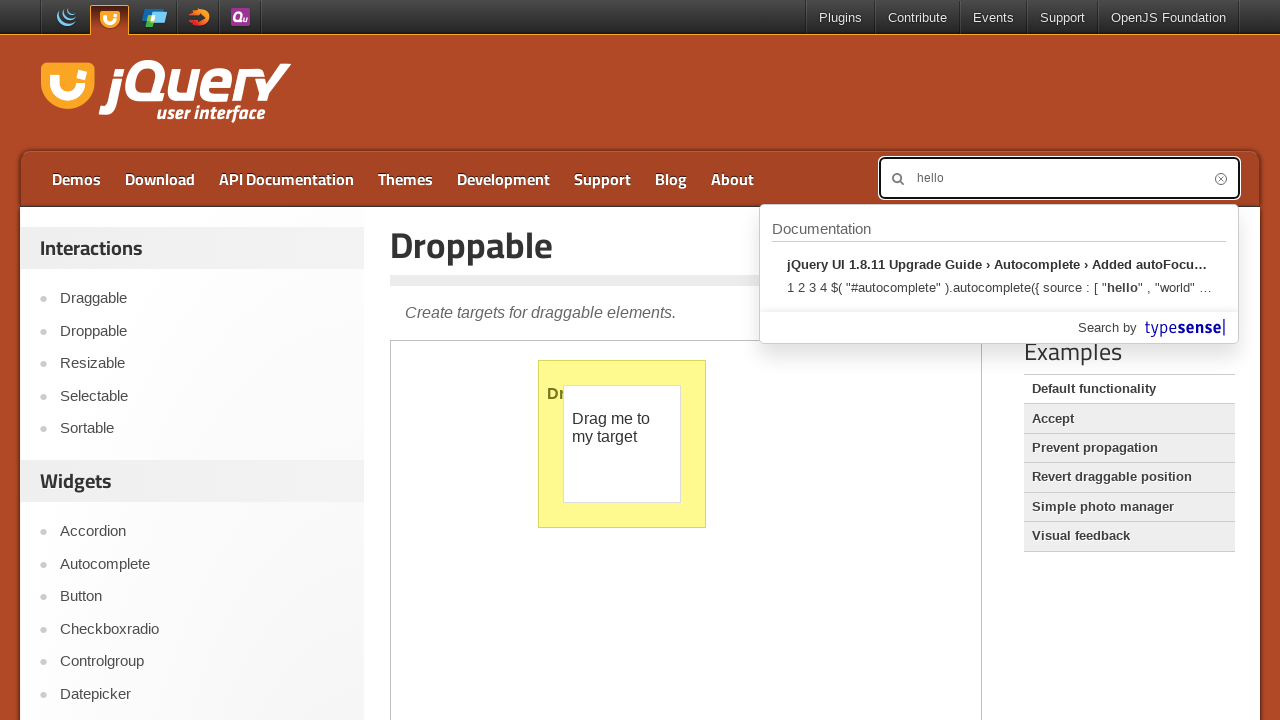

Double-clicked on search field at (1059, 178) on input[name='s']
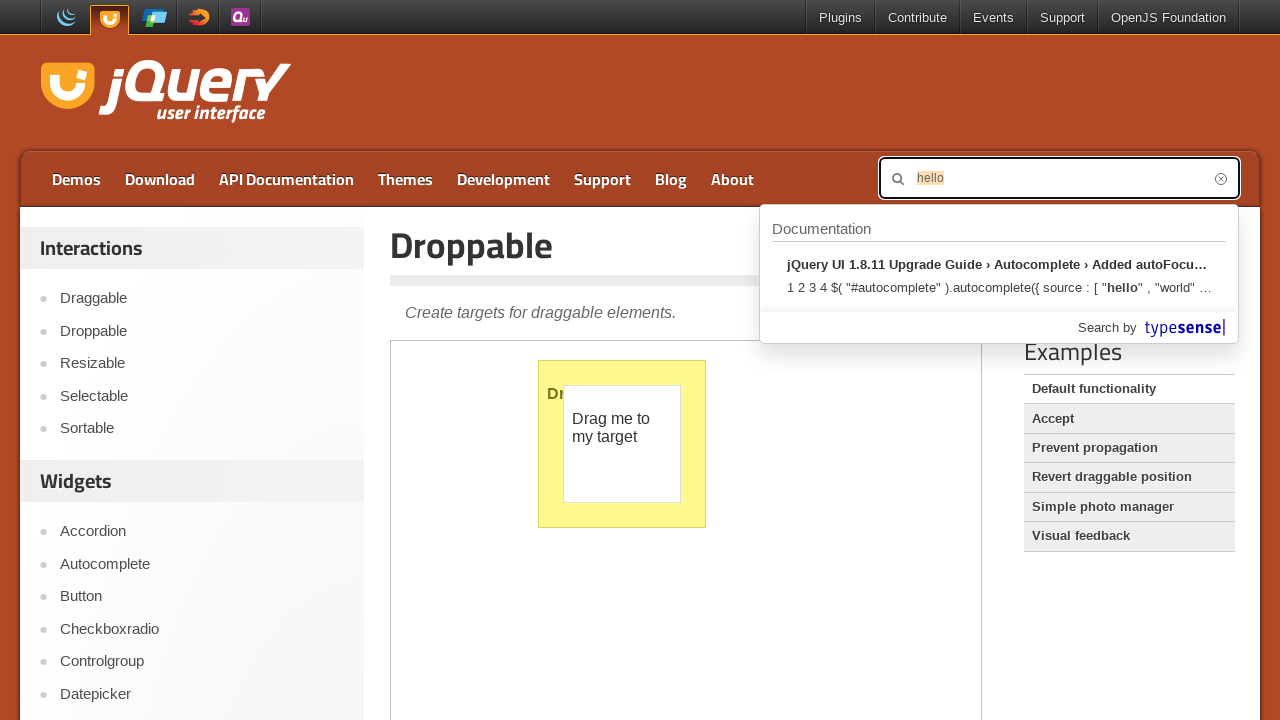

Right-clicked on search field at (1059, 178) on input[name='s']
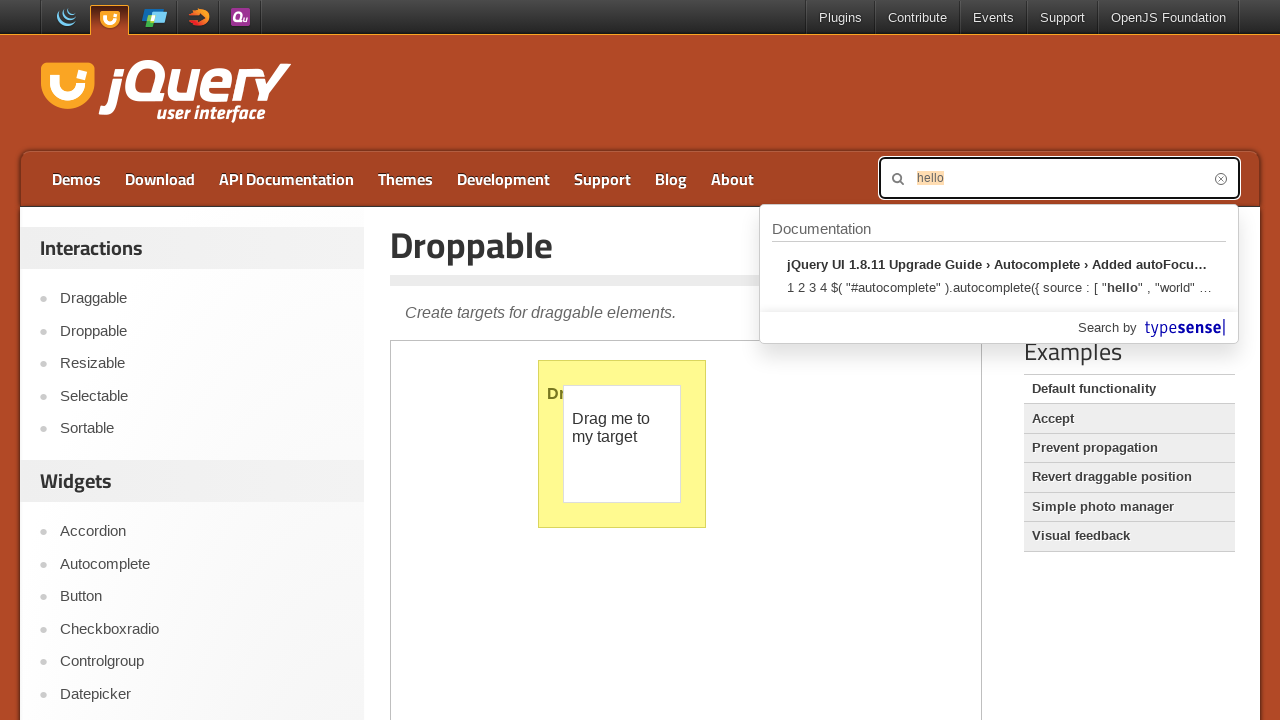

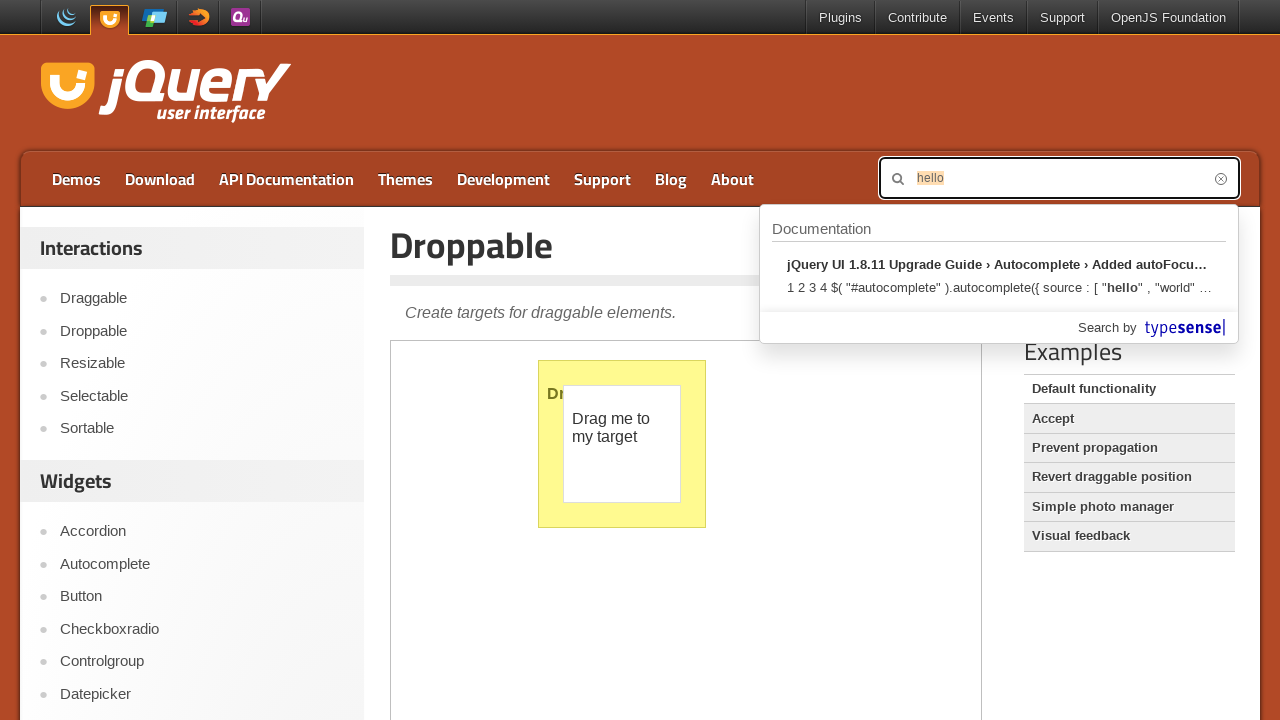